Navigates to Mars news page and waits for news content to load

Starting URL: https://data-class-mars.s3.amazonaws.com/Mars/index.html

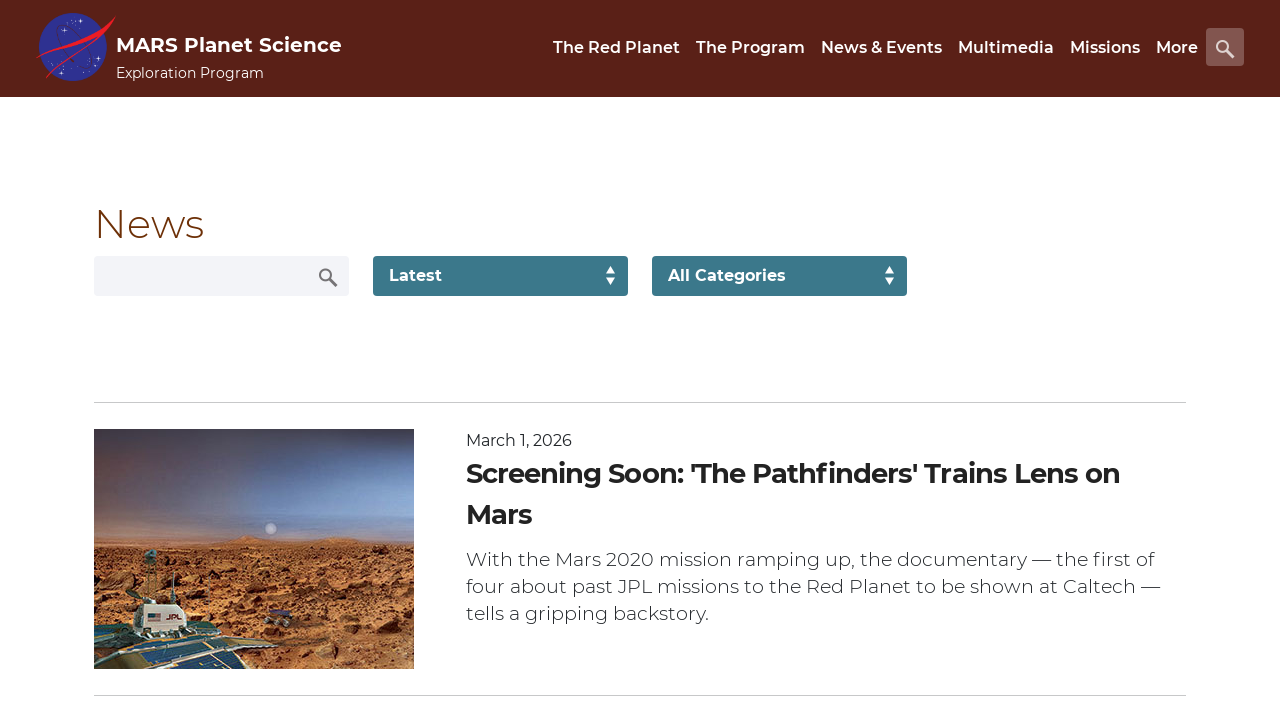

Navigated to Mars news page
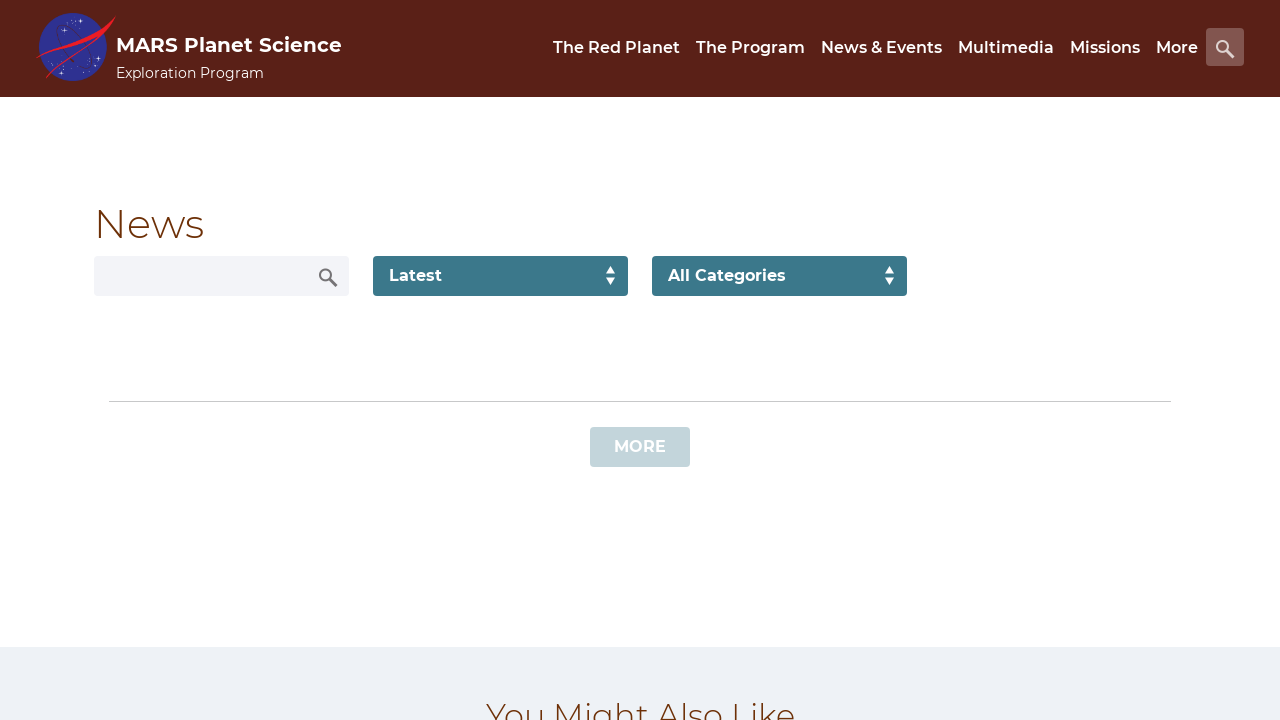

News content list loaded
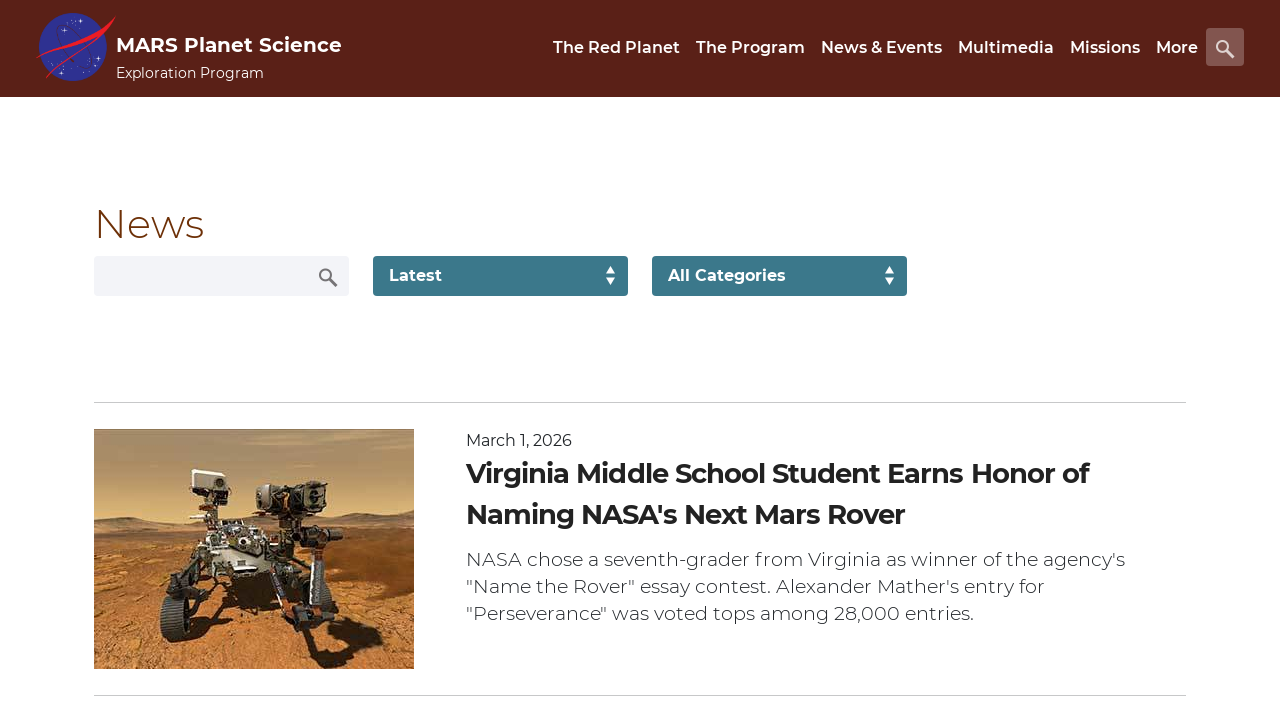

News title elements verified to be present
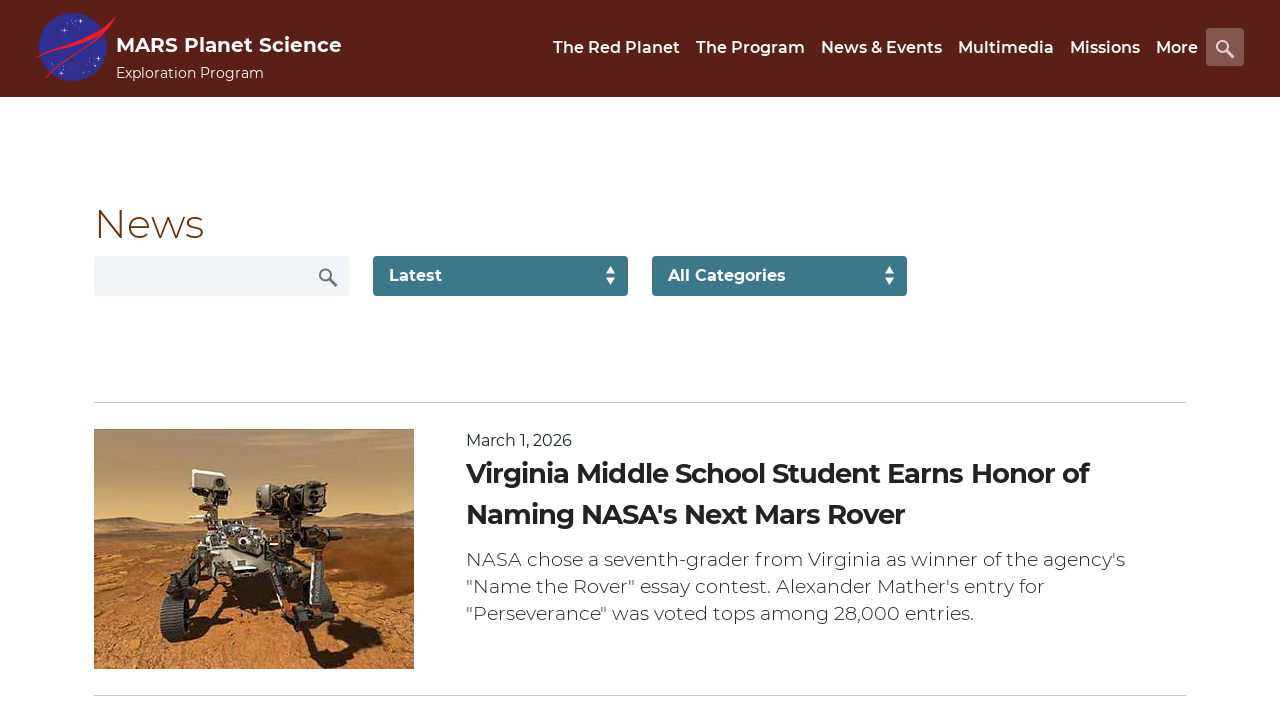

News article teaser body elements verified to be present
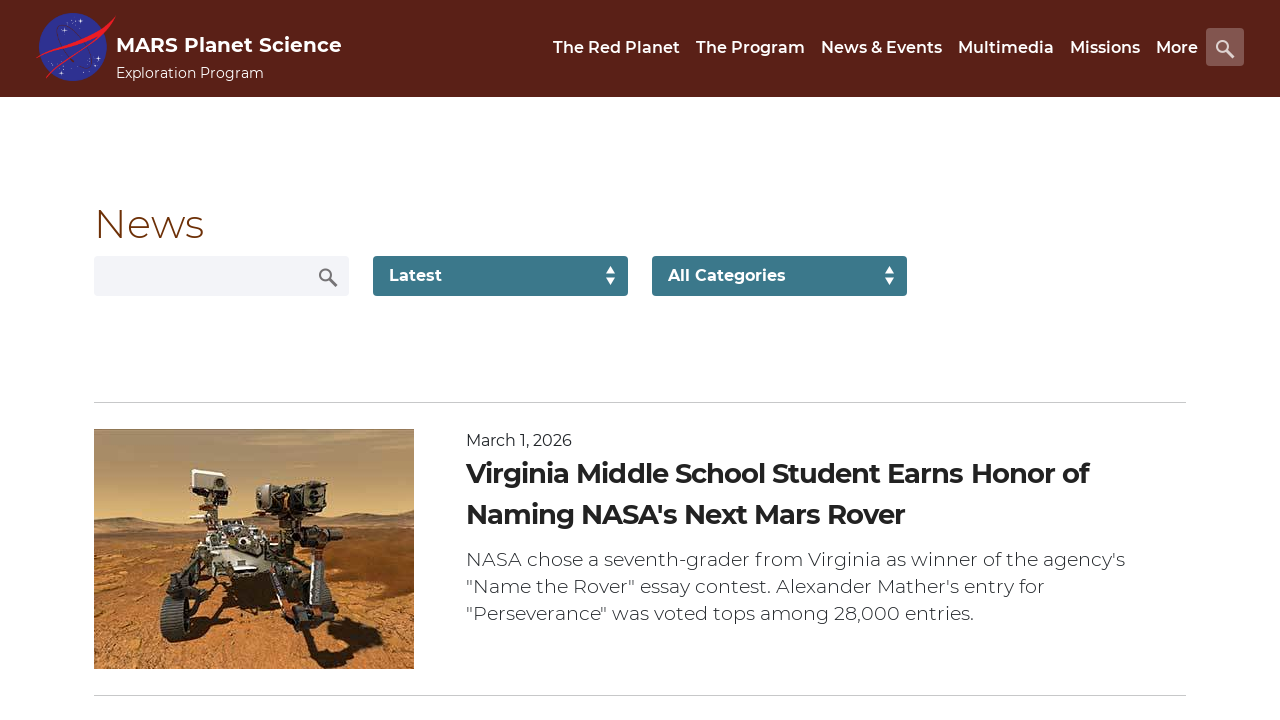

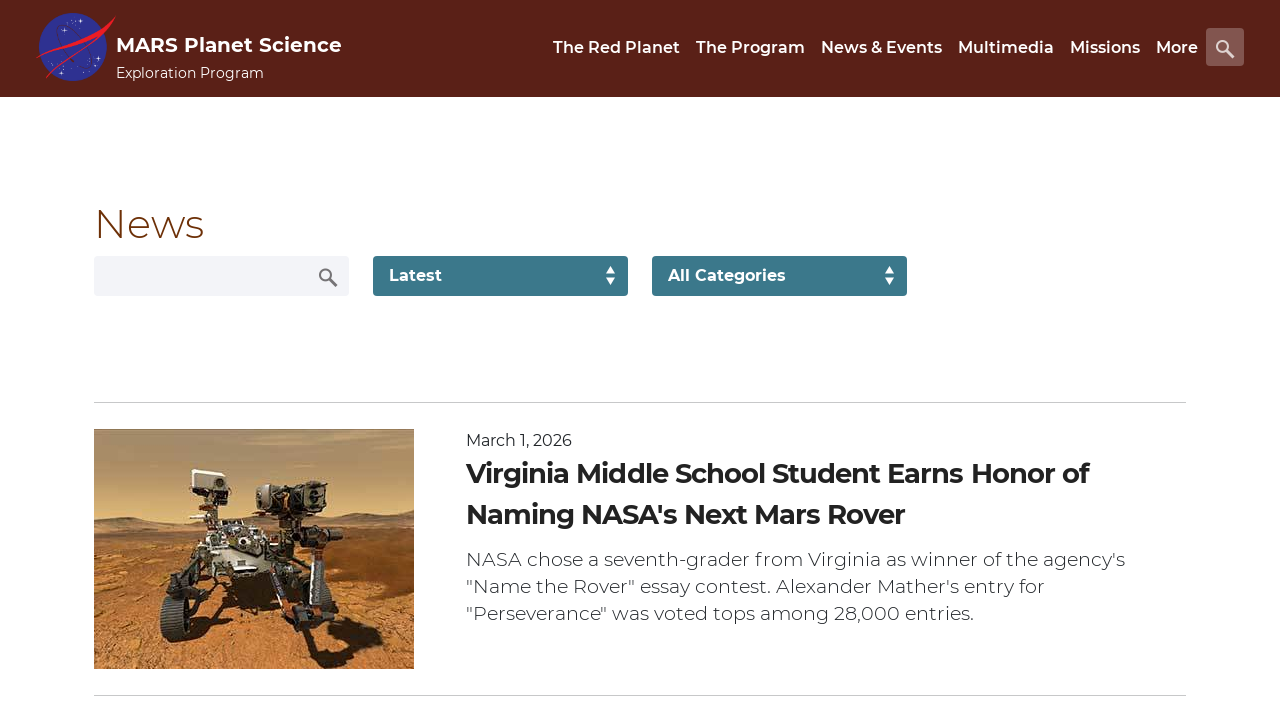